Handles a potential popup if present, then clicks on the "Giới thiệu" (About) navigation link

Starting URL: https://vnk.edu.vn/

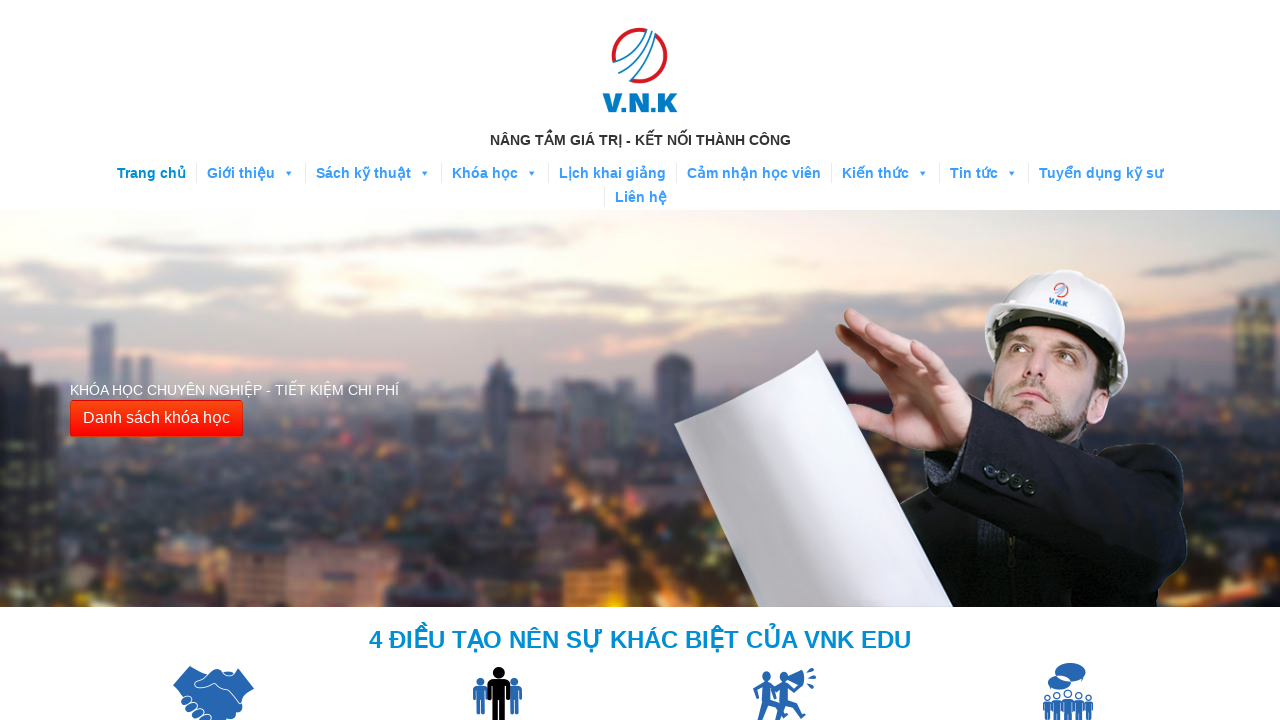

Located all popup container elements
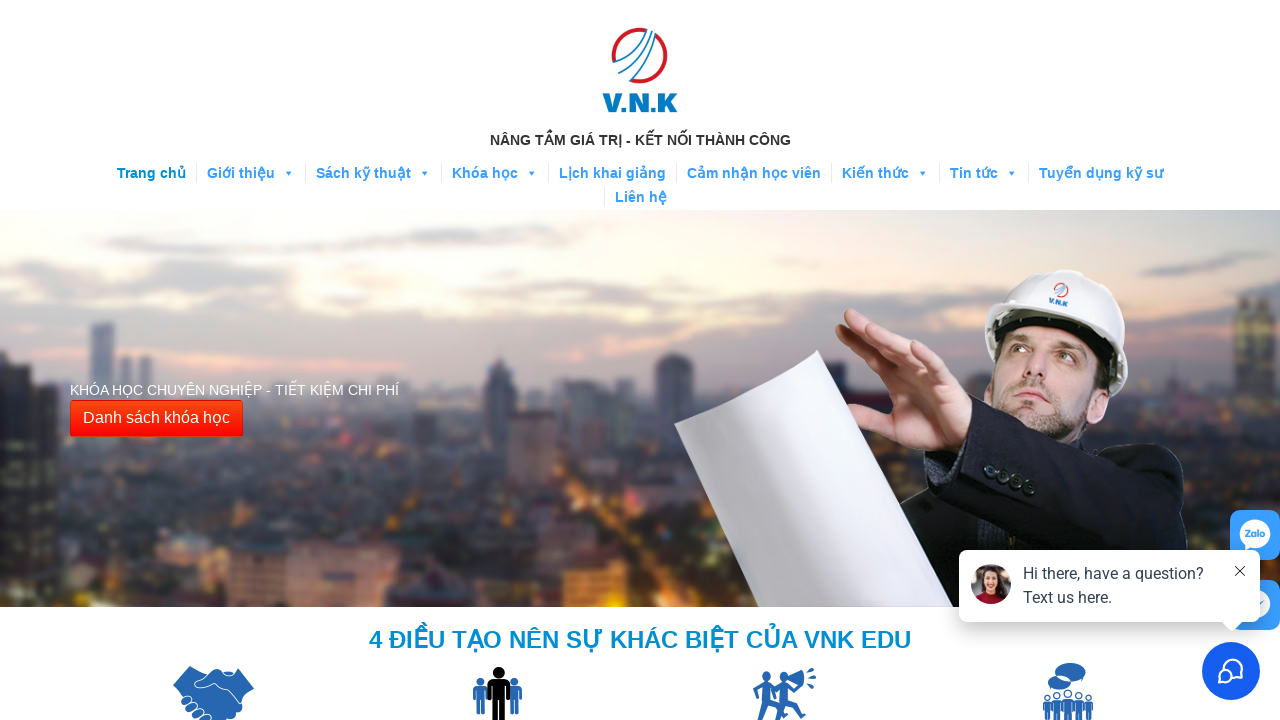

Clicked close button to dismiss popup at (1021, 203) on button.popmake-close
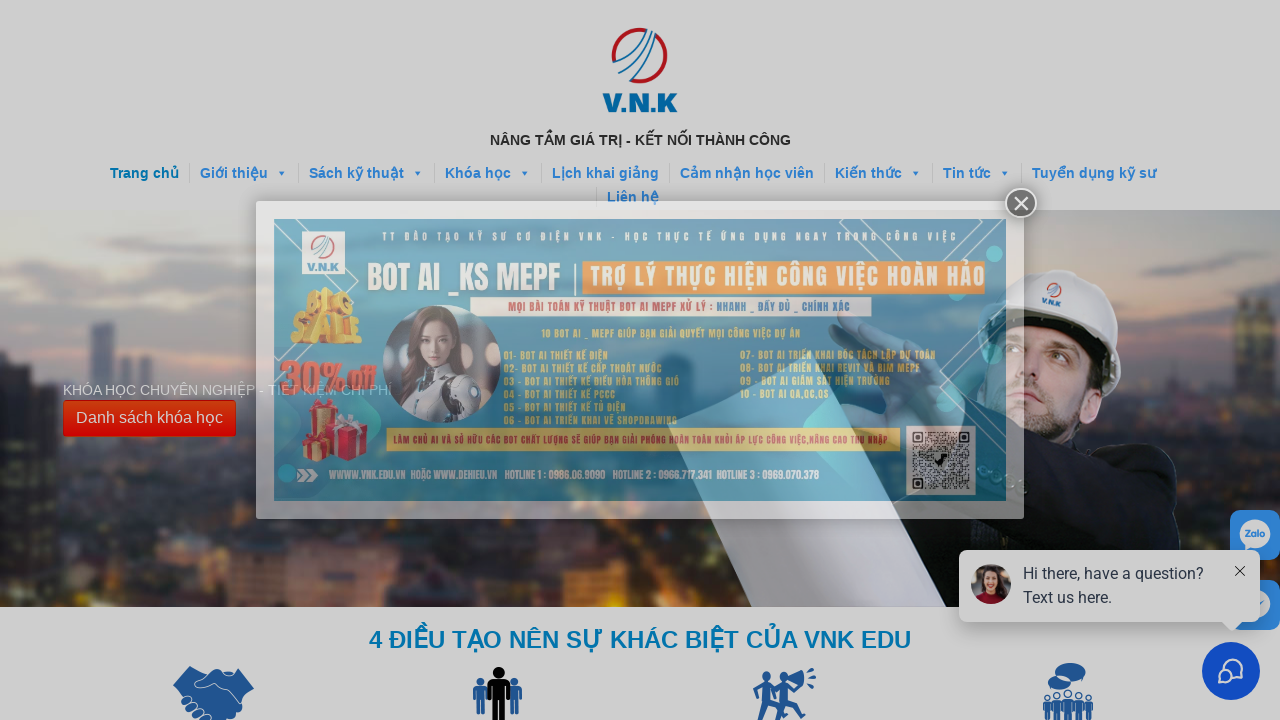

Waited 2 seconds for popup to close
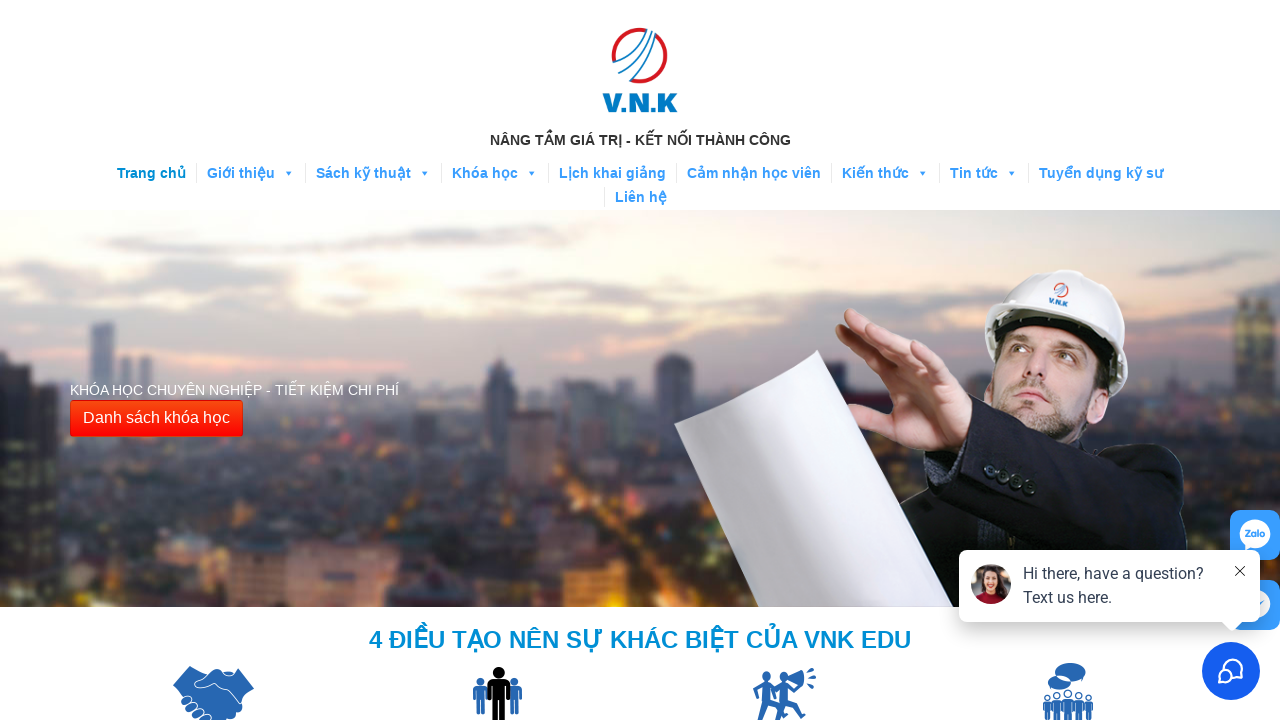

Clicked on 'Giới thiệu' (About) navigation link at (251, 173) on xpath=//a[text()='Giới thiệu']
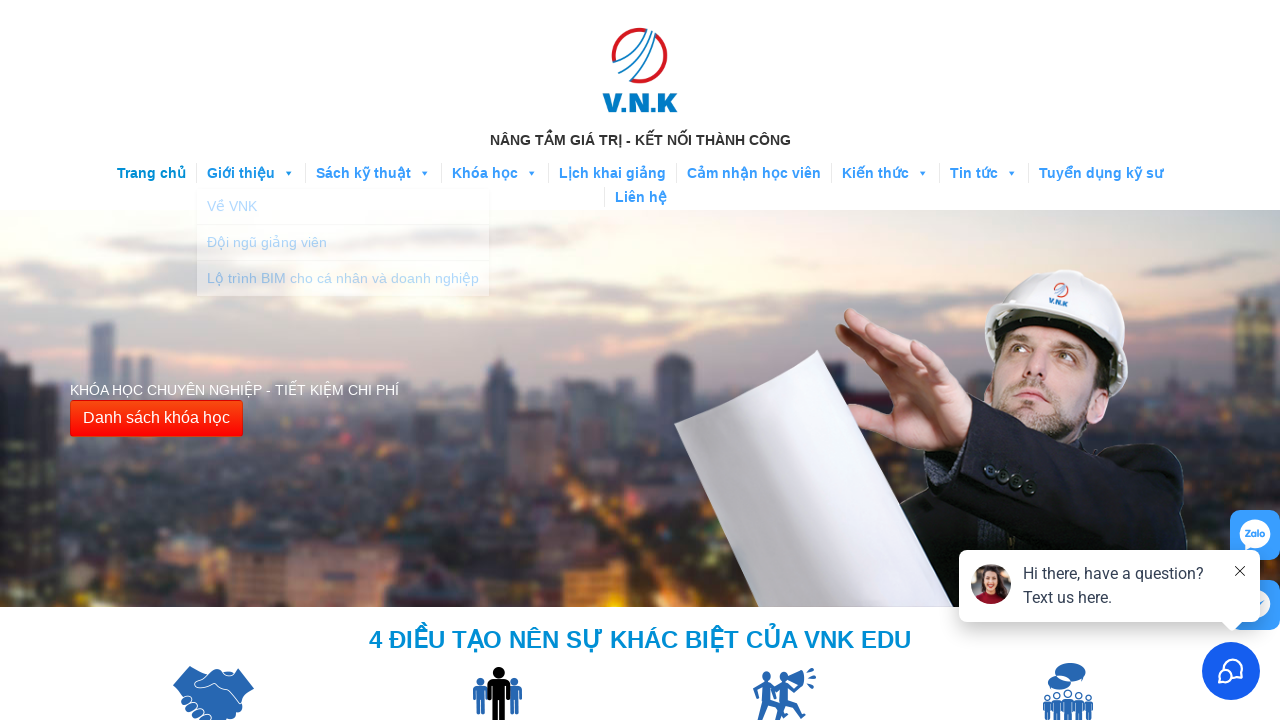

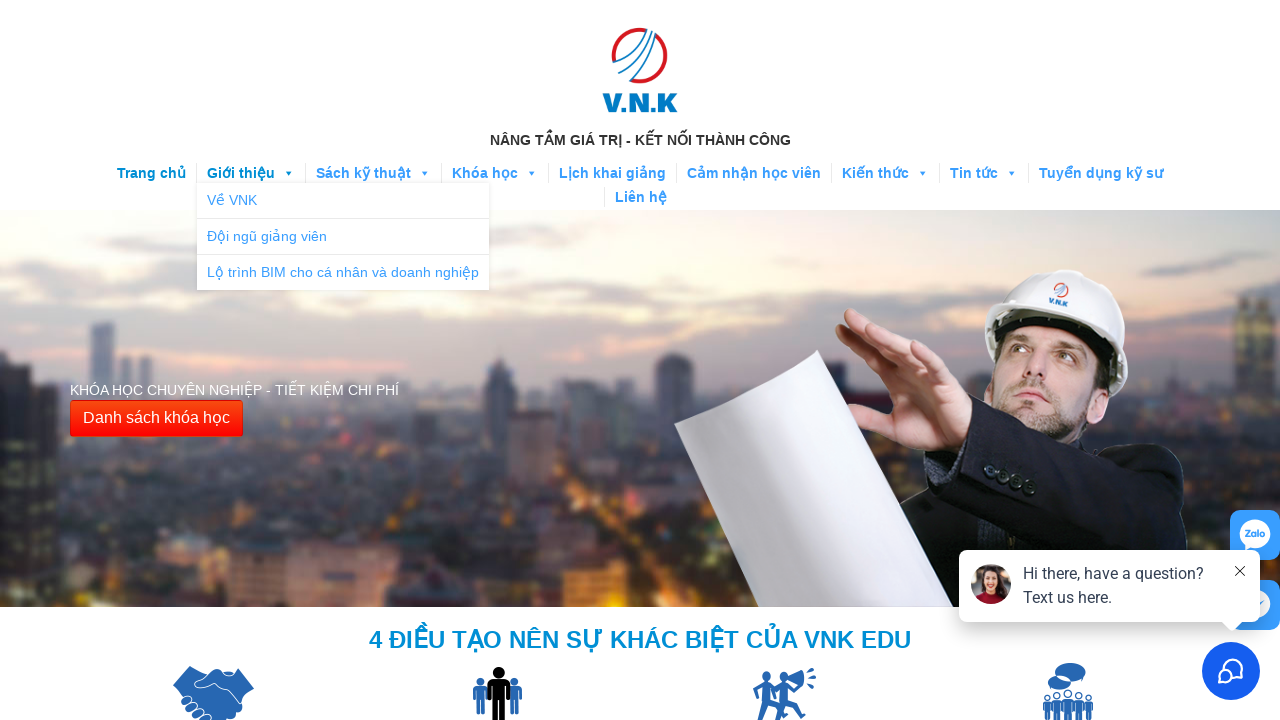